Tests that the currently applied filter link is highlighted with the selected class.

Starting URL: https://demo.playwright.dev/todomvc

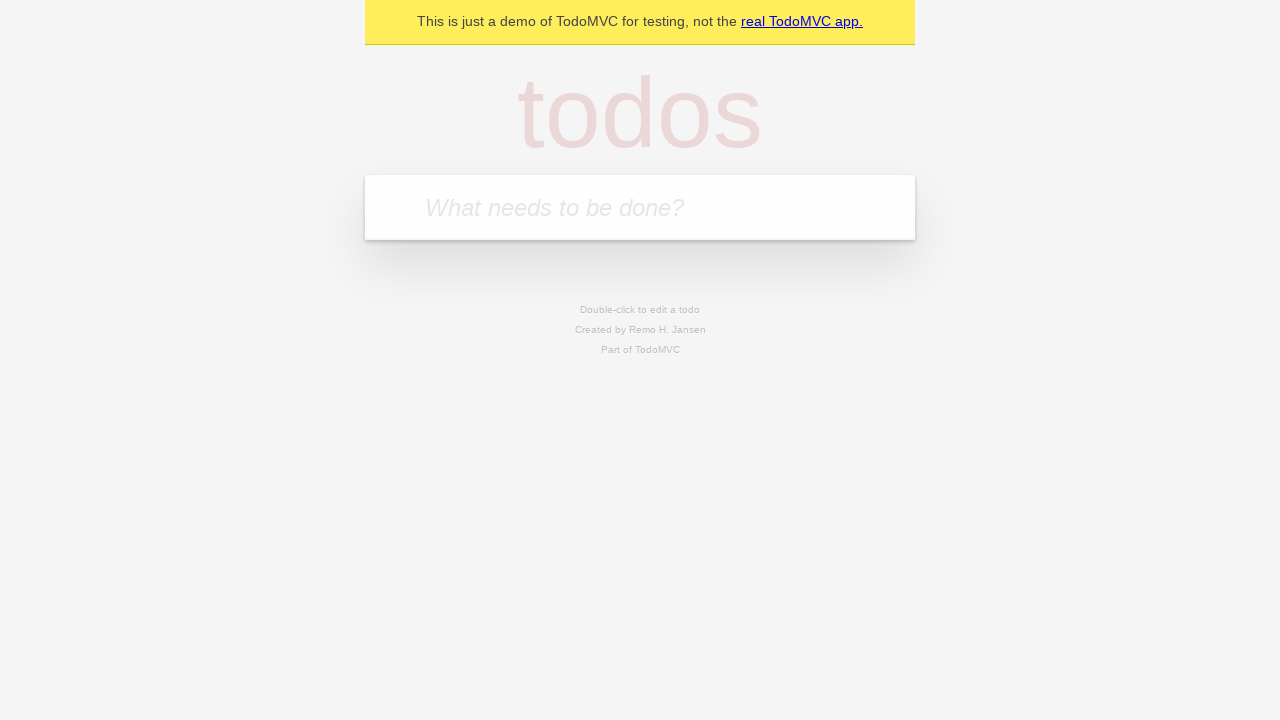

Filled todo input with 'buy some cheese' on internal:attr=[placeholder="What needs to be done?"i]
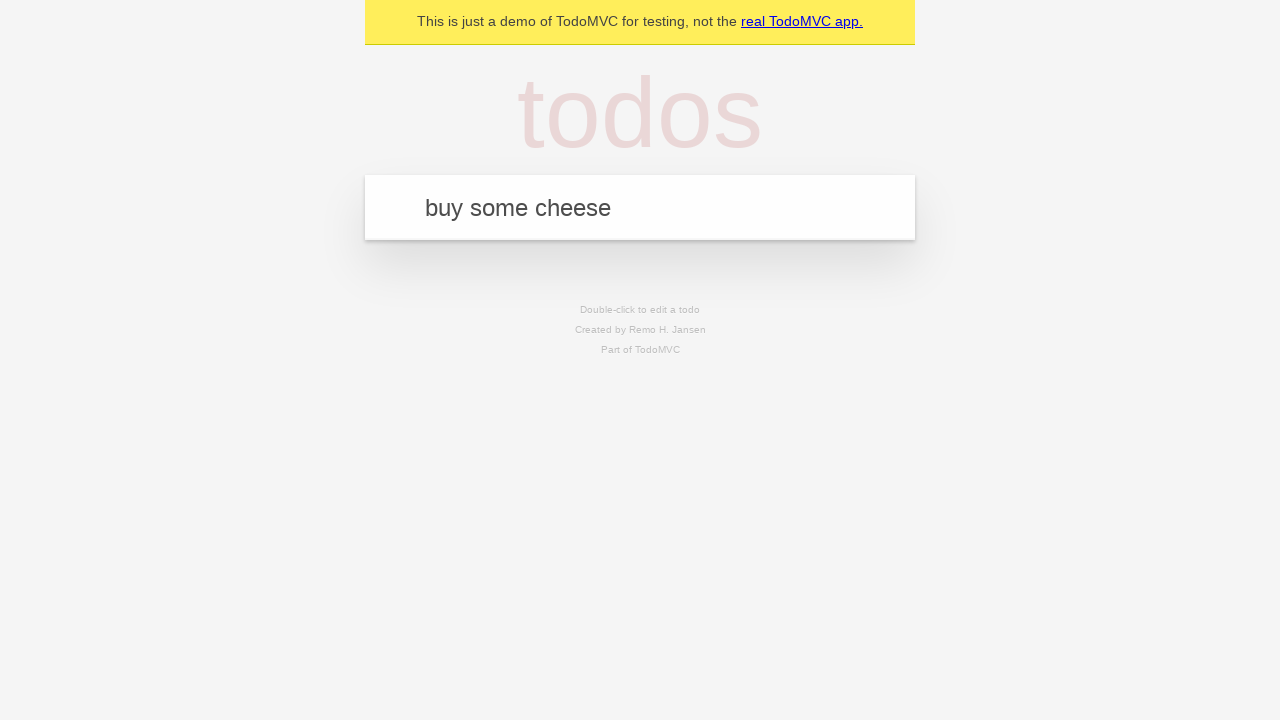

Pressed Enter to create todo 'buy some cheese' on internal:attr=[placeholder="What needs to be done?"i]
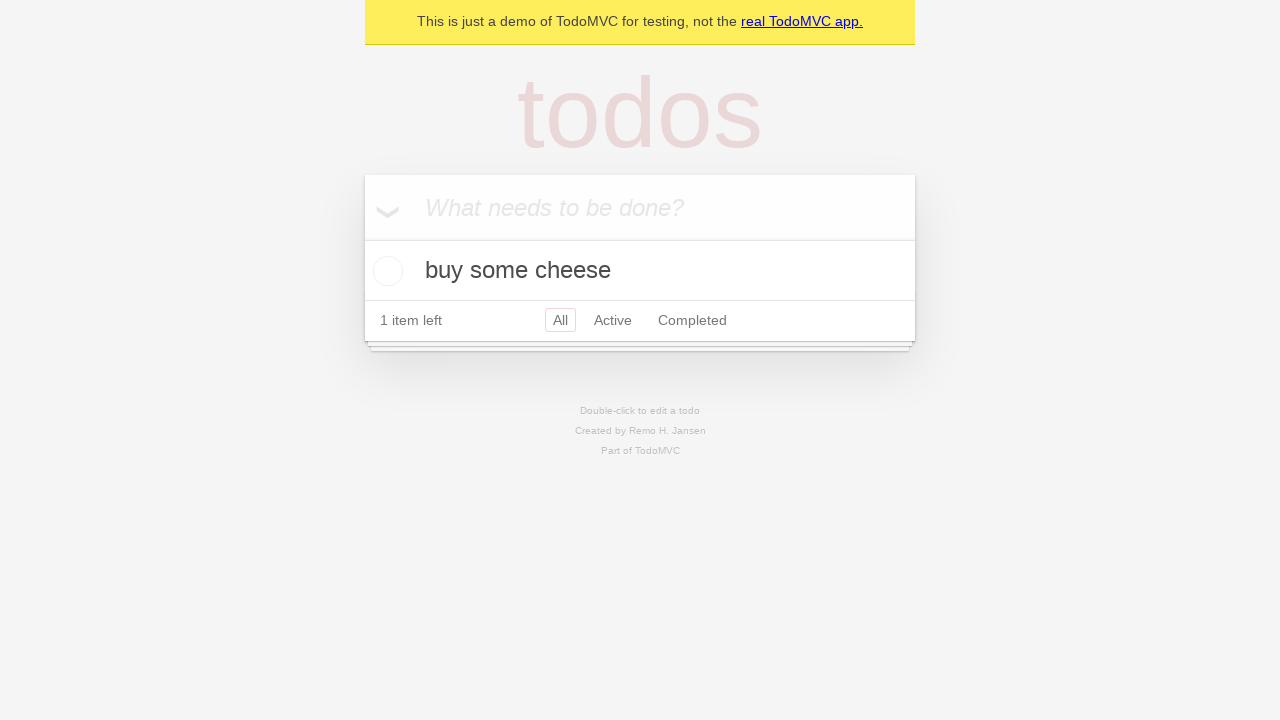

Filled todo input with 'feed the cat' on internal:attr=[placeholder="What needs to be done?"i]
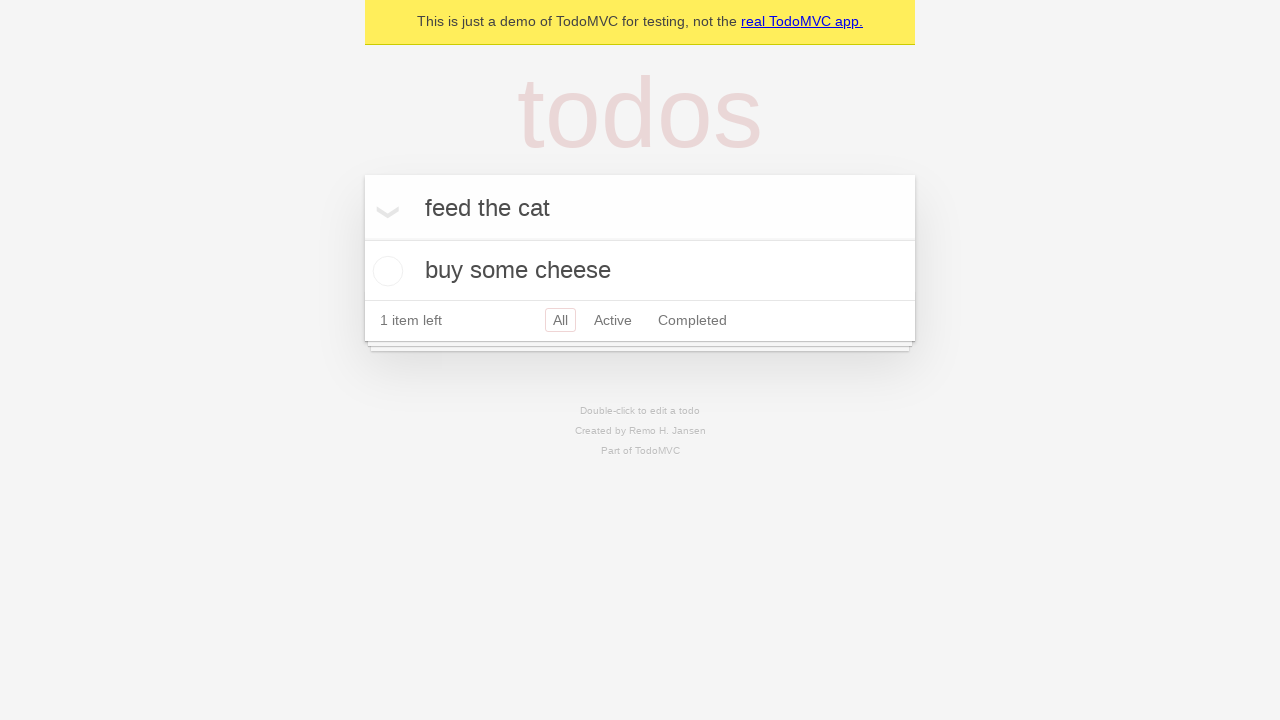

Pressed Enter to create todo 'feed the cat' on internal:attr=[placeholder="What needs to be done?"i]
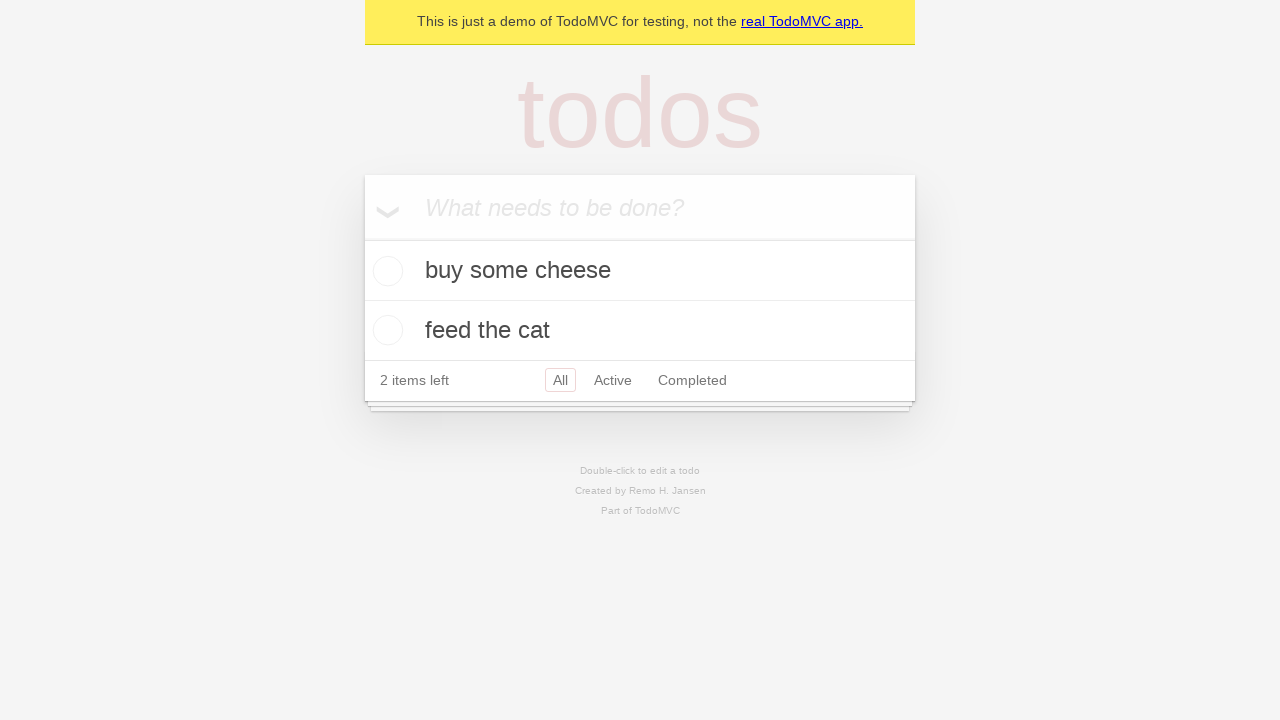

Filled todo input with 'book a doctors appointment' on internal:attr=[placeholder="What needs to be done?"i]
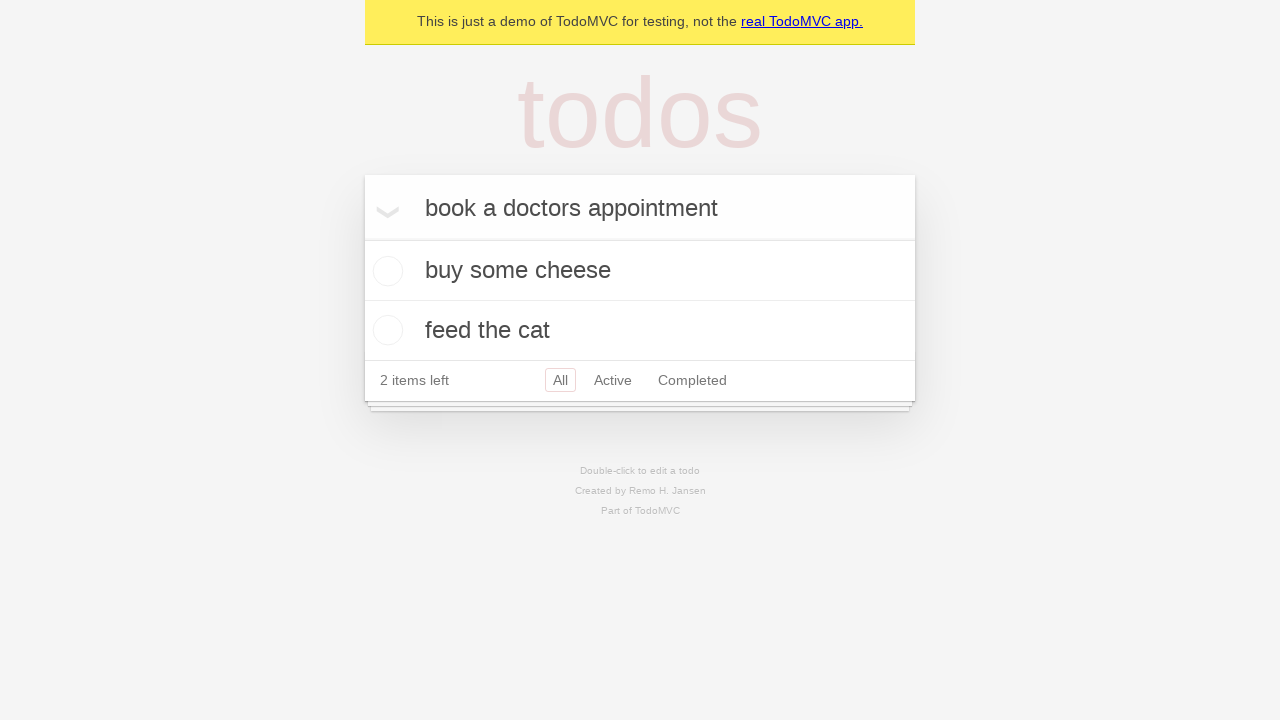

Pressed Enter to create todo 'book a doctors appointment' on internal:attr=[placeholder="What needs to be done?"i]
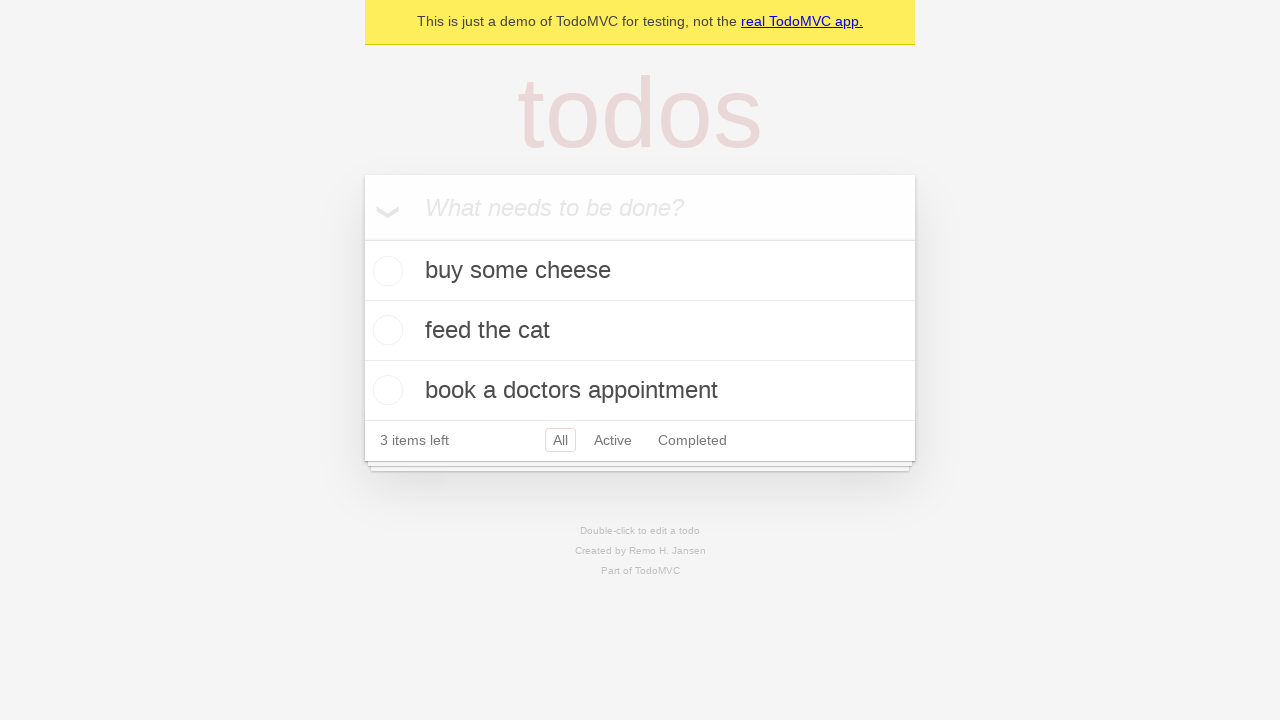

Clicked Active filter link at (613, 440) on internal:role=link[name="Active"i]
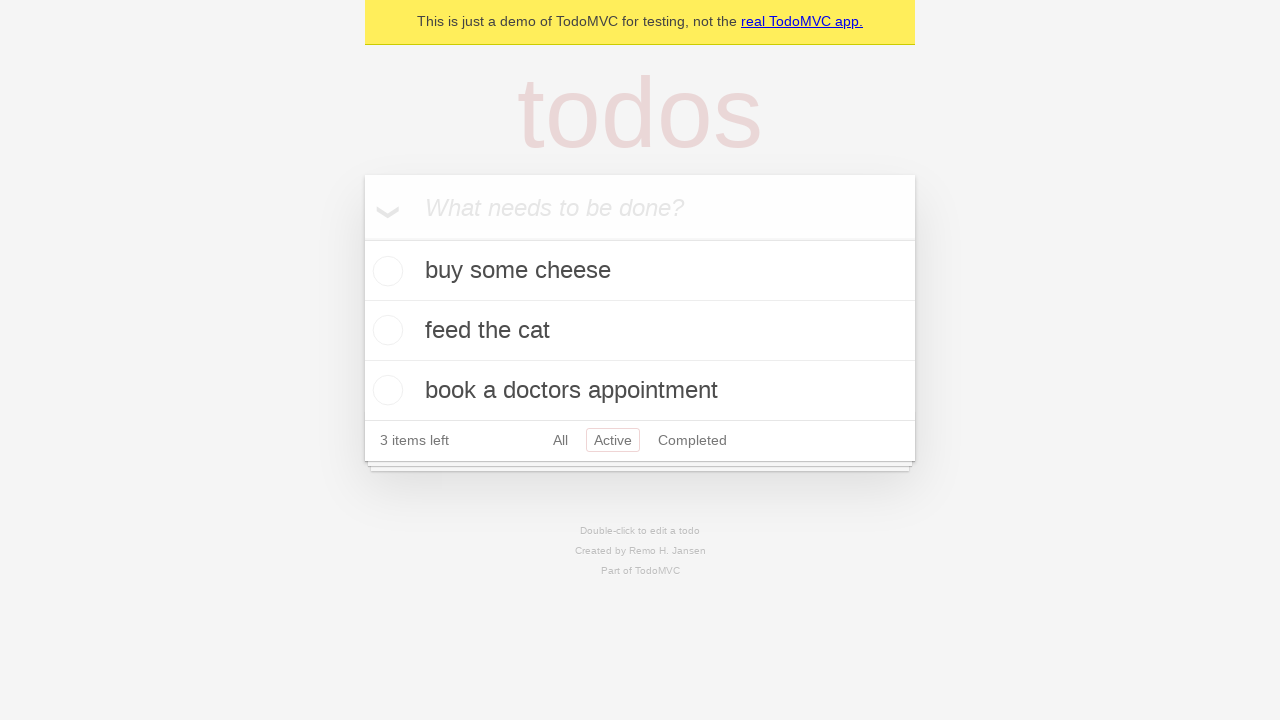

Clicked Completed filter link to check if it's highlighted at (692, 440) on internal:role=link[name="Completed"i]
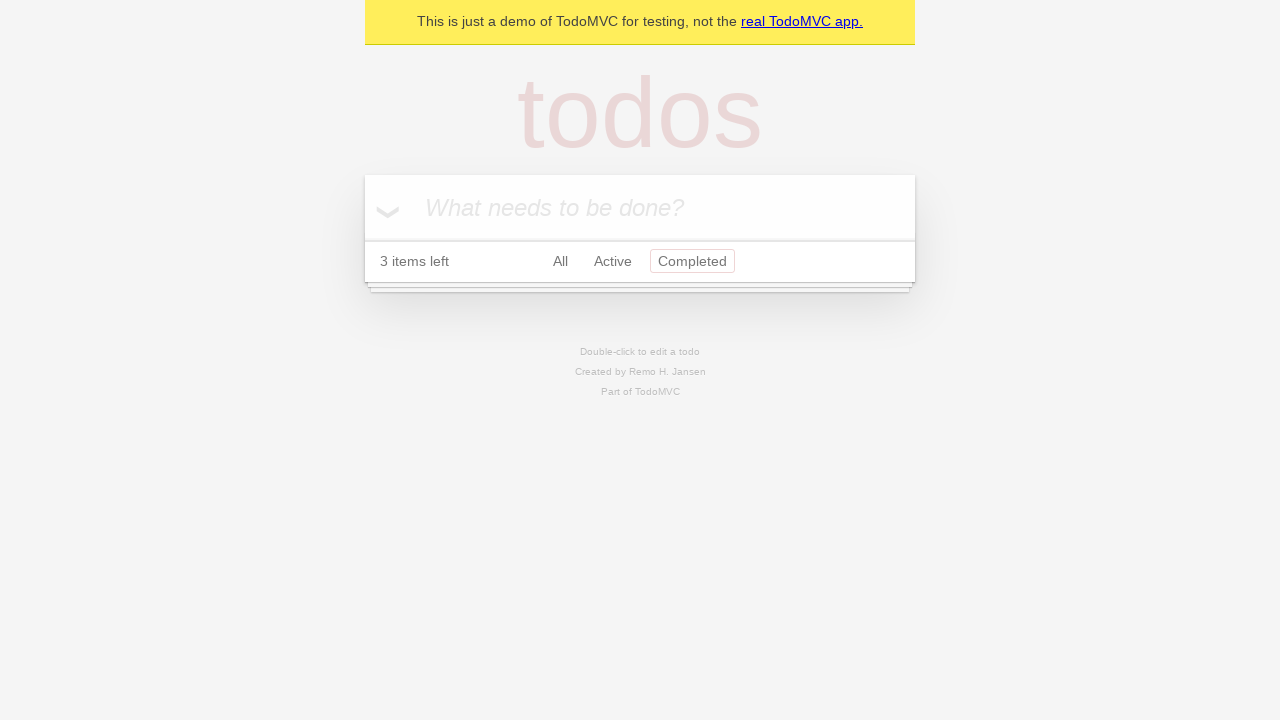

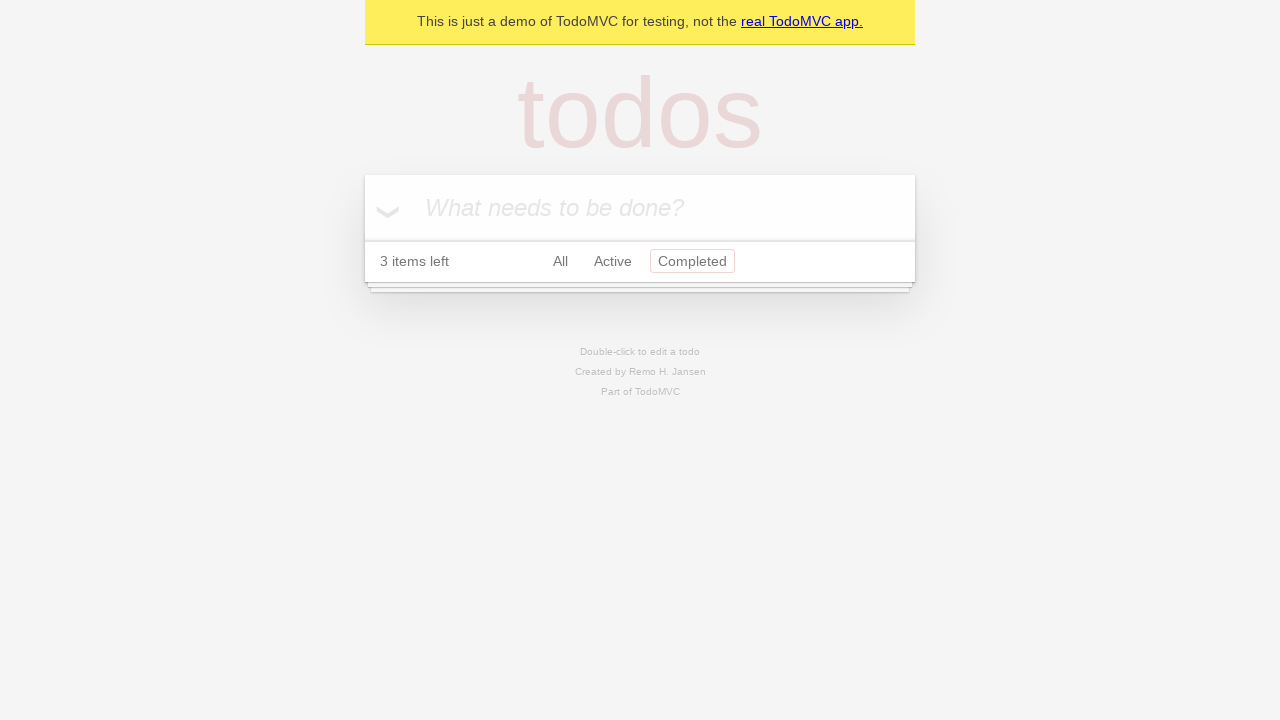